Tests iframe handling including filling inputs inside frames, accessing child frames, and switching between frames

Starting URL: https://letcode.in/frame

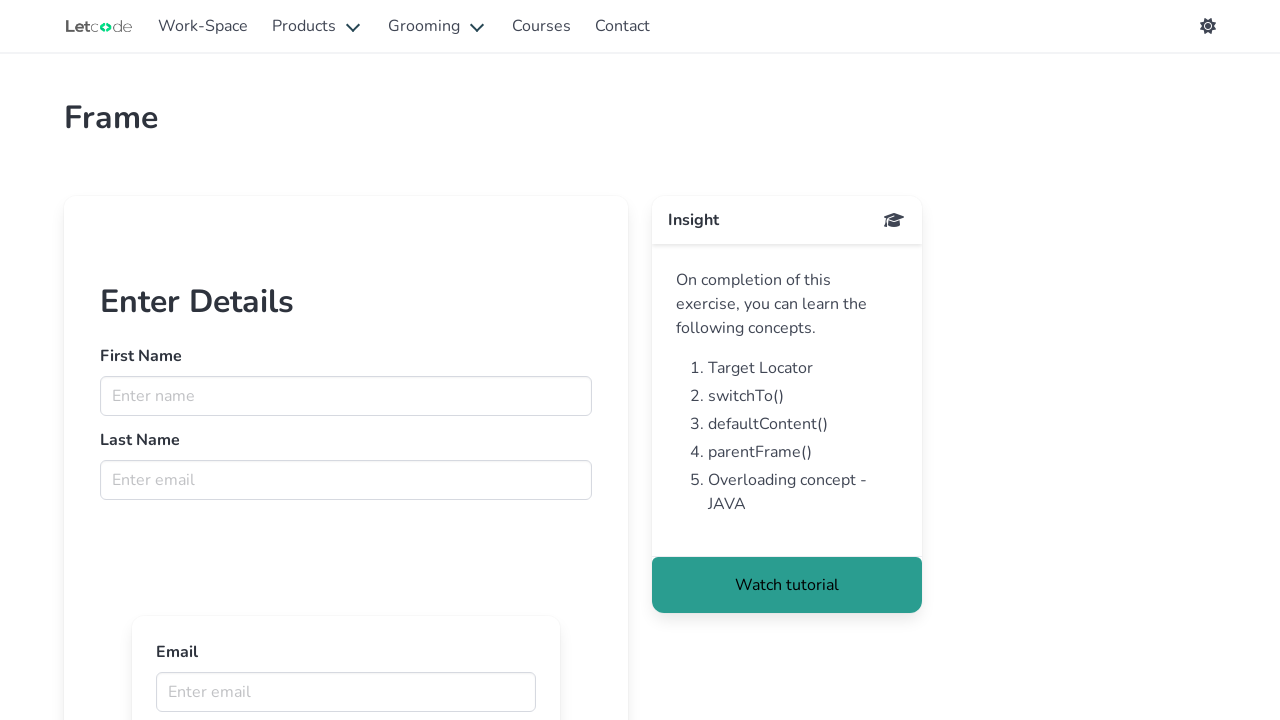

Accessed first frame by name 'firstFr'
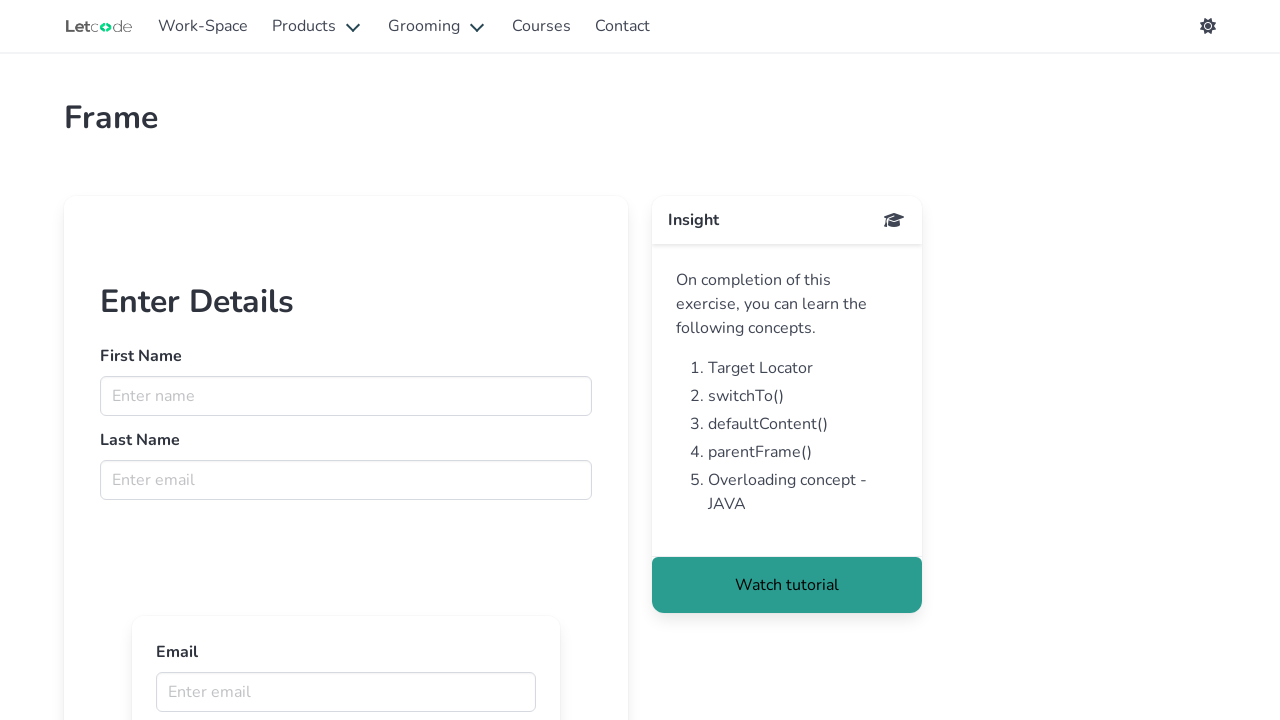

Filled first name field in first frame with 'Huabo He' on input[name='fname']
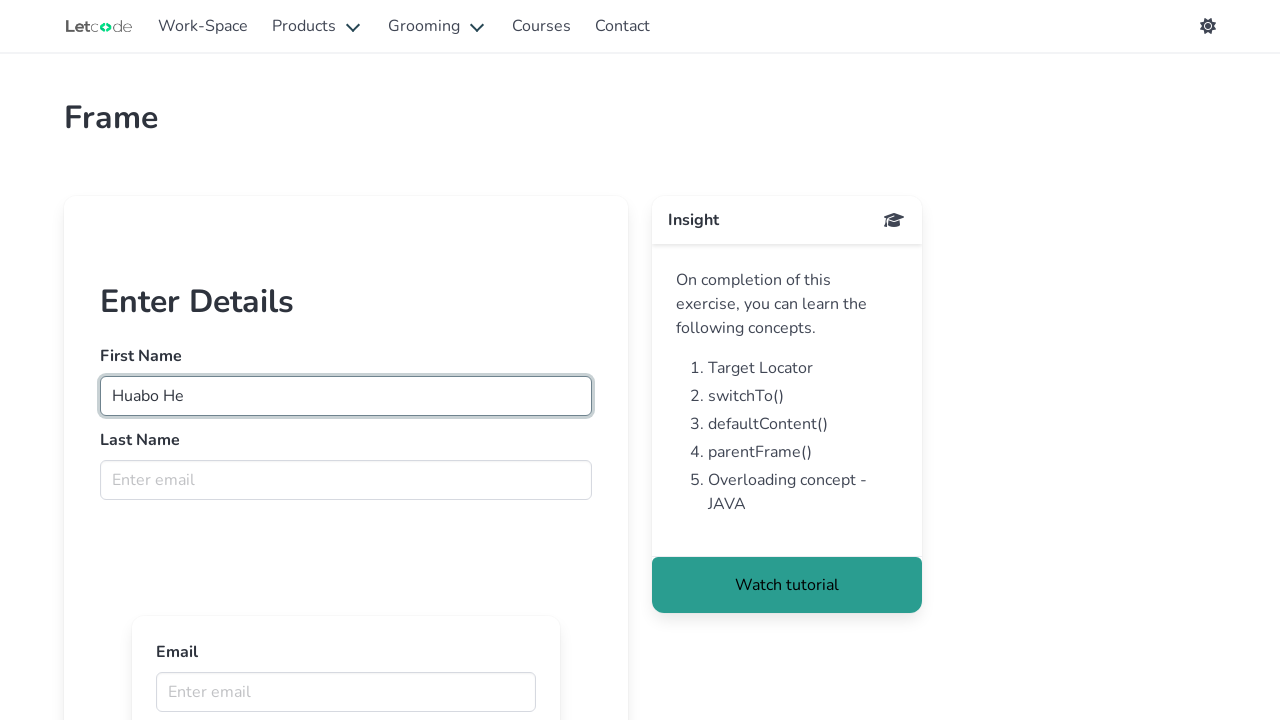

Filled last name field in first frame with 'root@test.com' on input[name='lname']
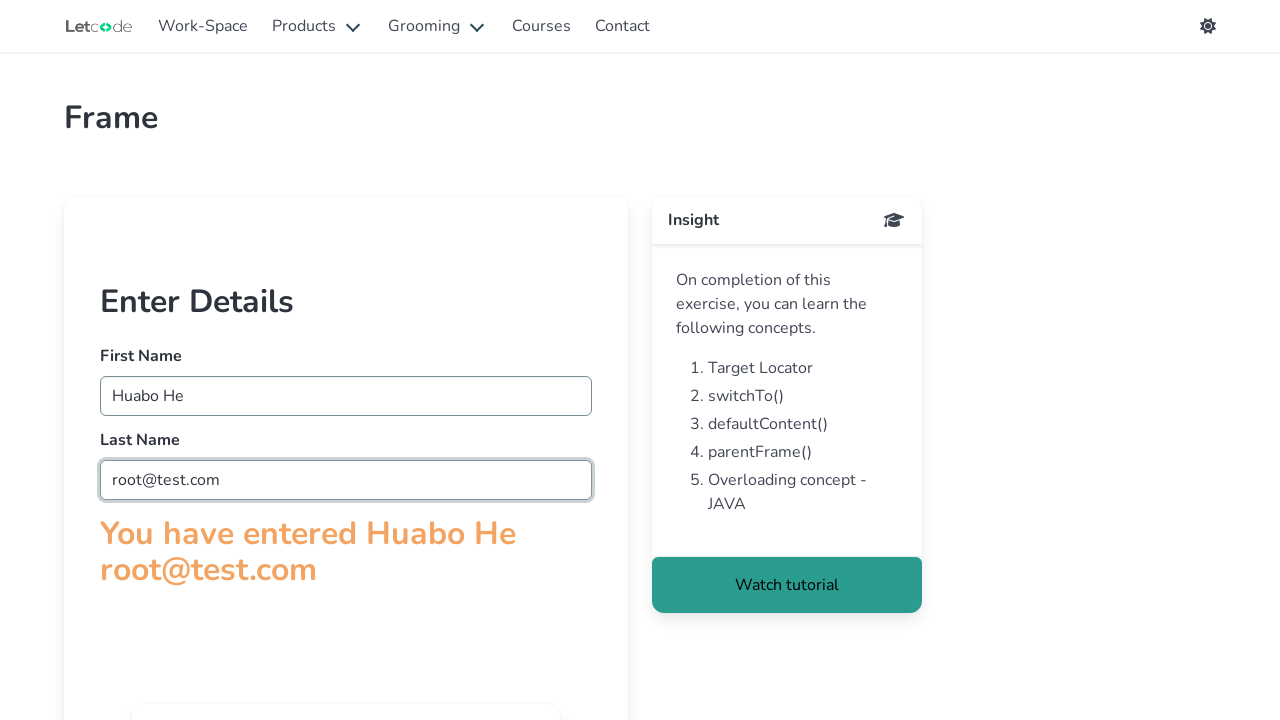

Retrieved child frames from first frame
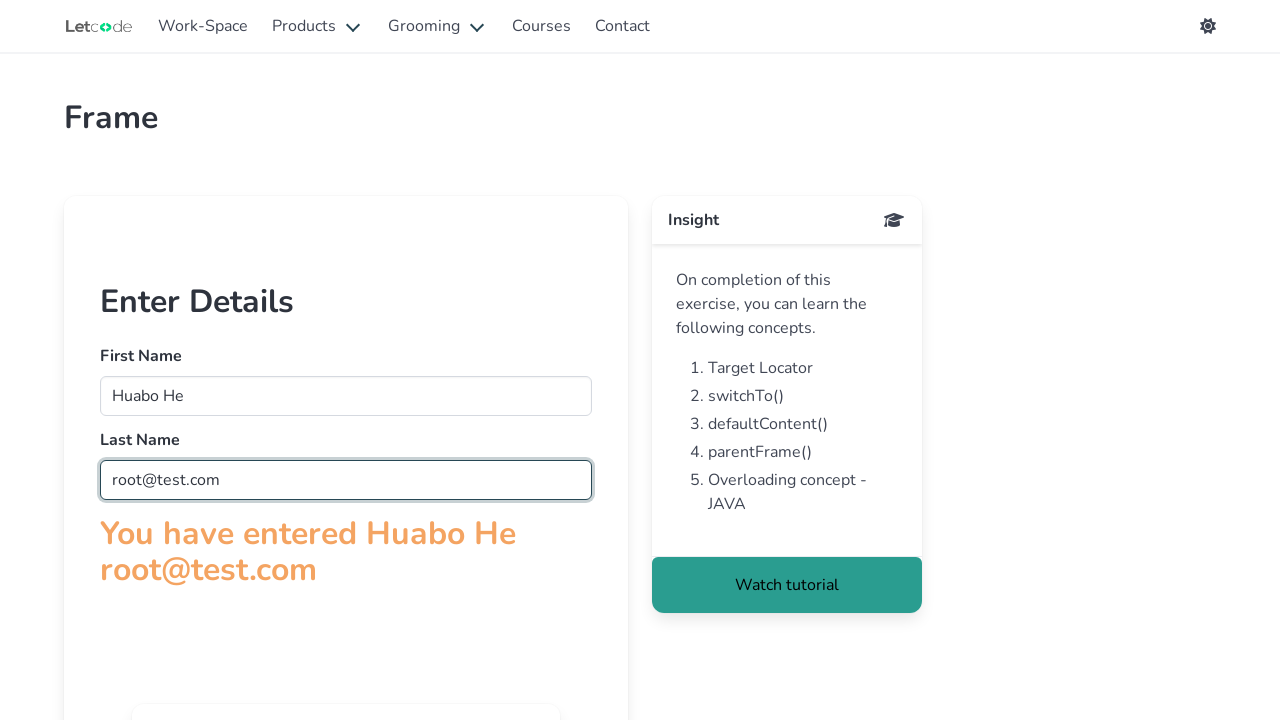

Asserted that there are 4 child frames
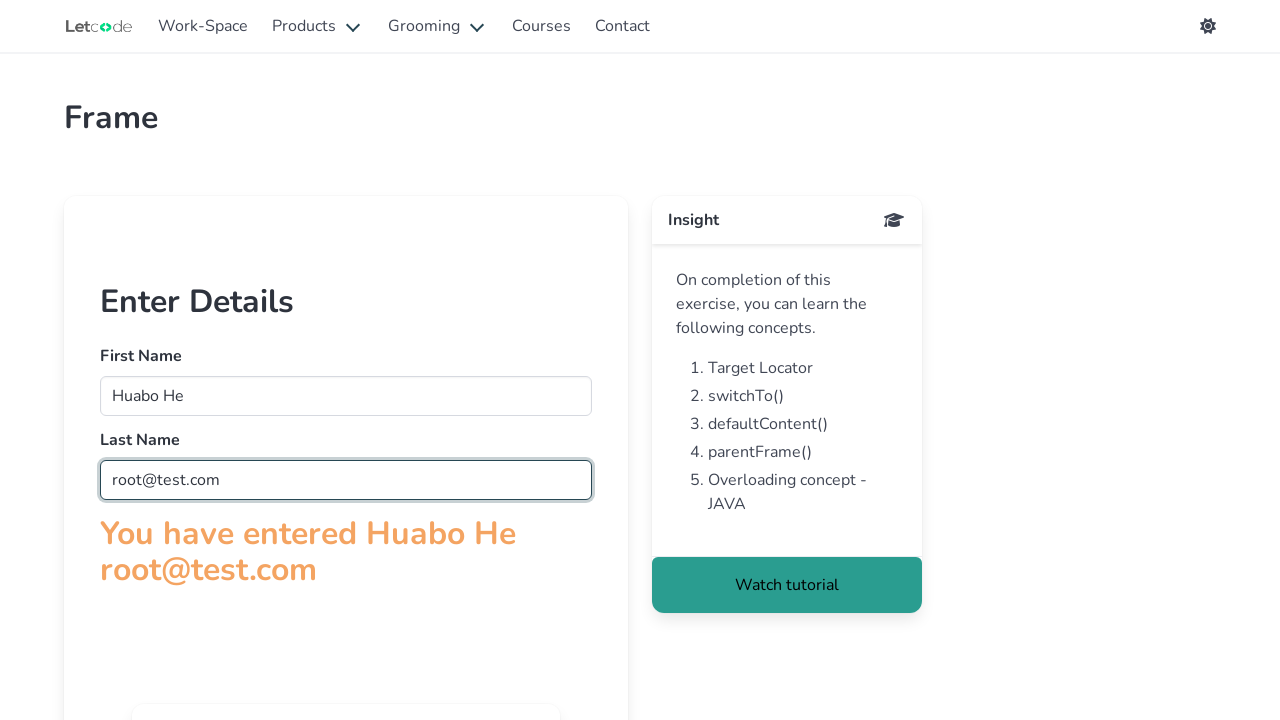

Filled email field in first child frame with 'admin@test.com' on input[name='email']
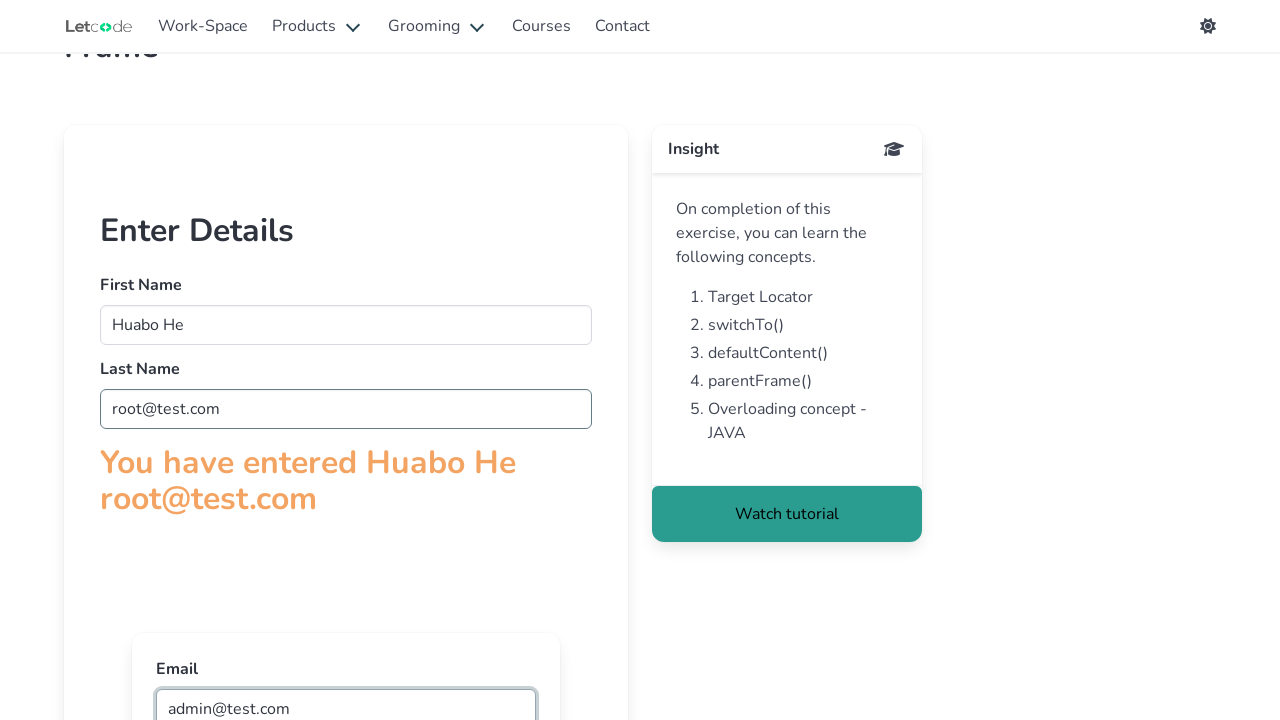

Switched back to parent frame from child frame
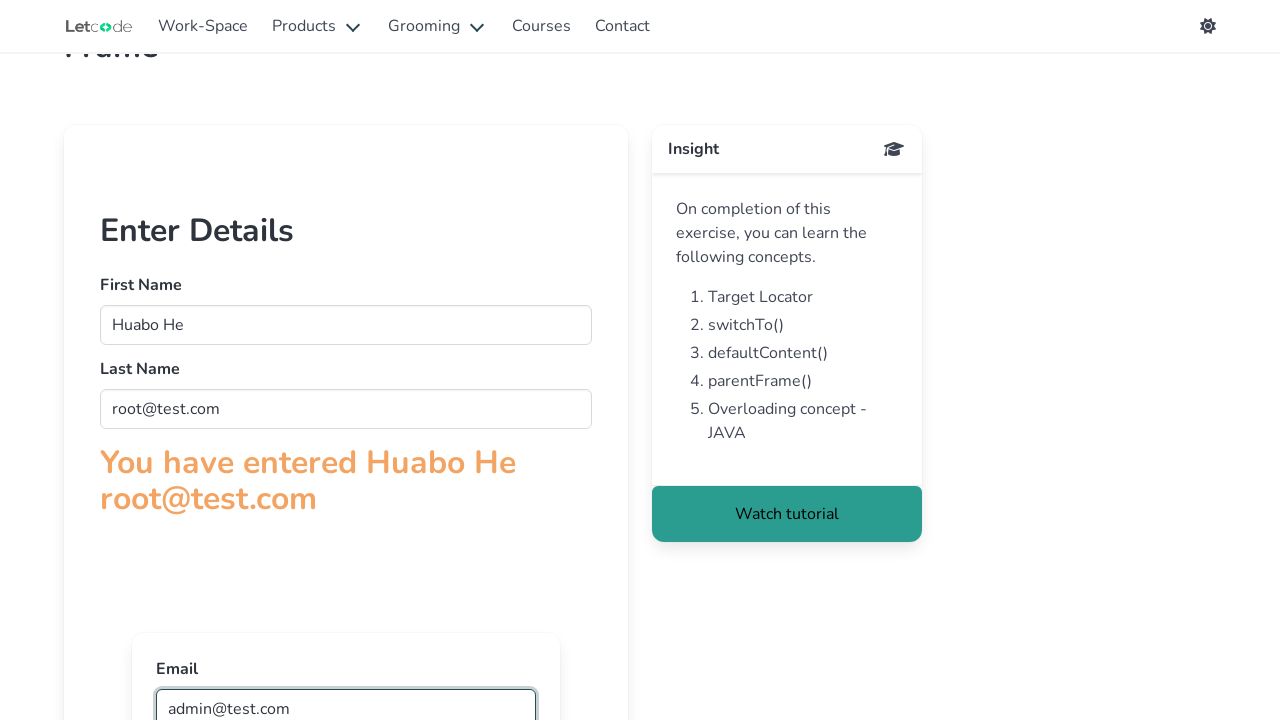

Updated first name field in parent frame with 'Huabo He Update' on input[name='fname']
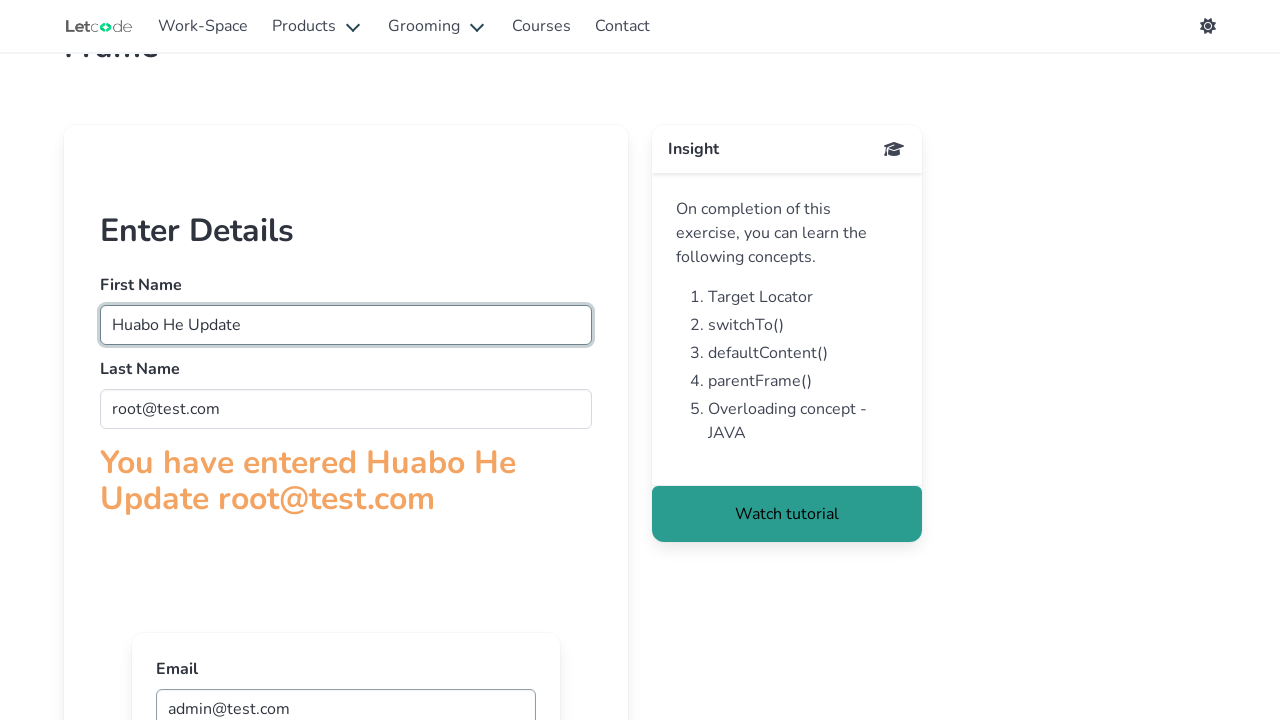

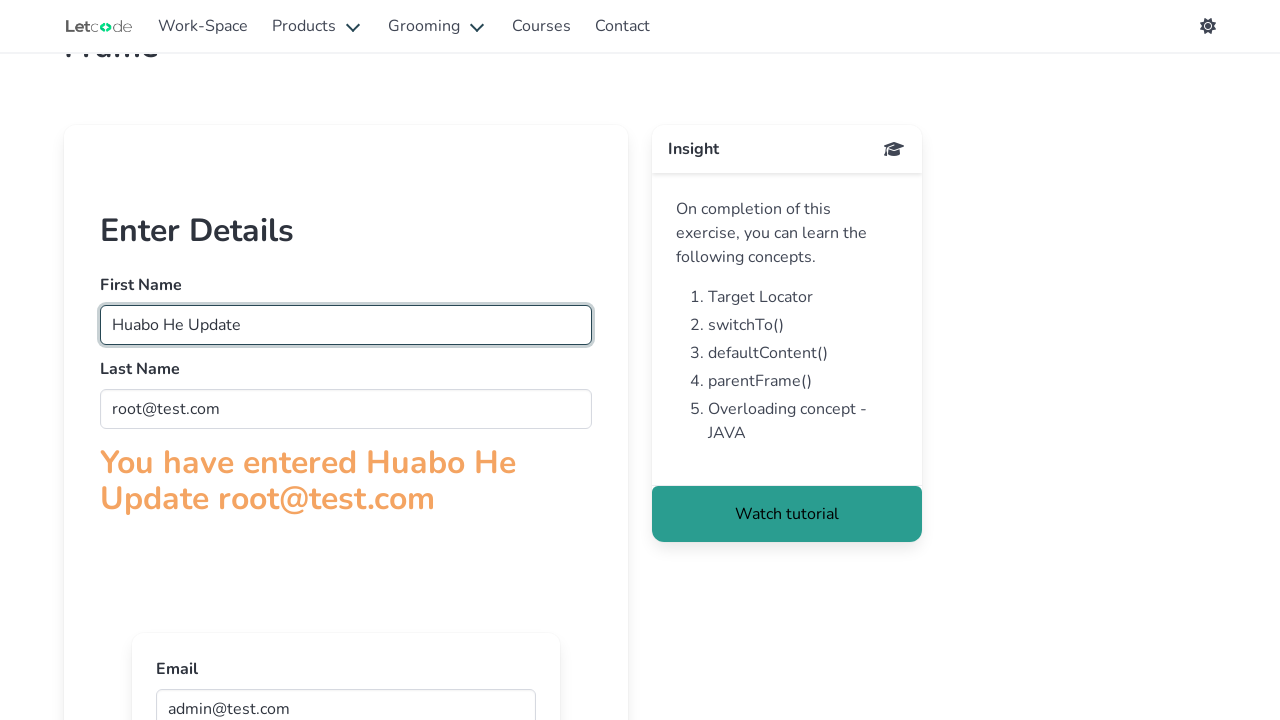